Verifies that the "Forgot Your Password" link is displayed on the login page

Starting URL: https://login.nextbasecrm.com/

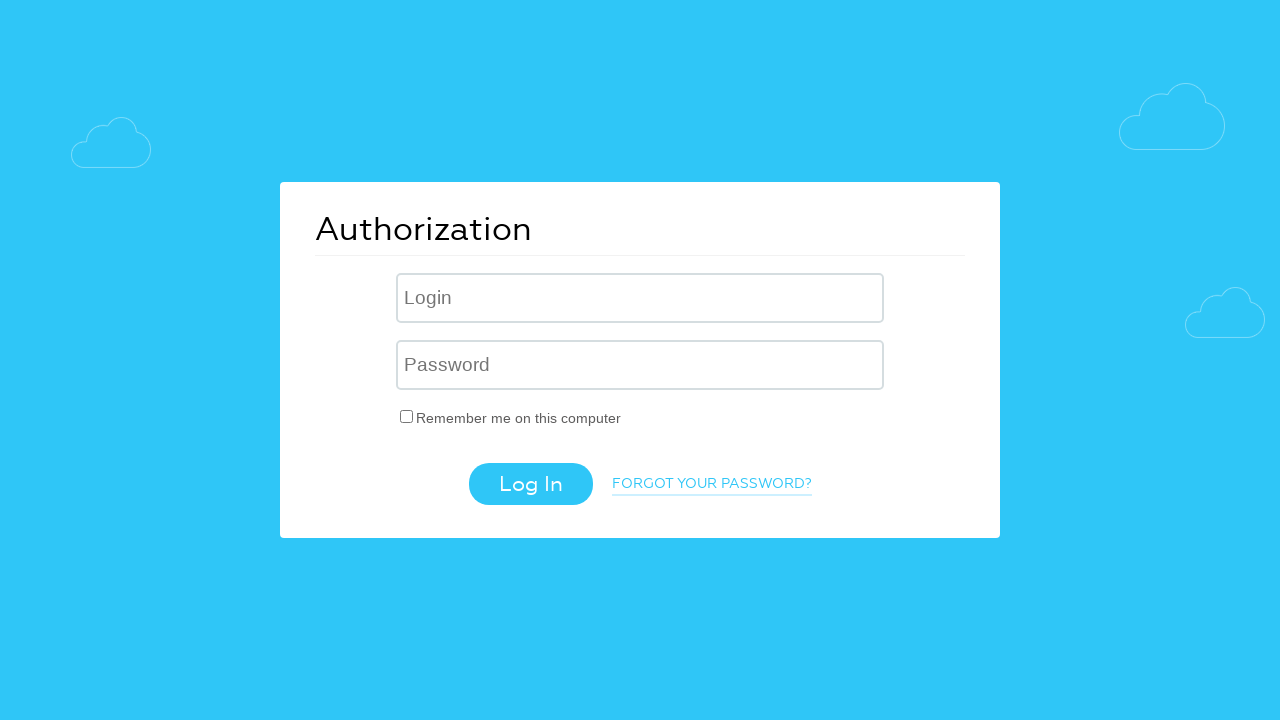

Located the 'Forgot Your Password' link element
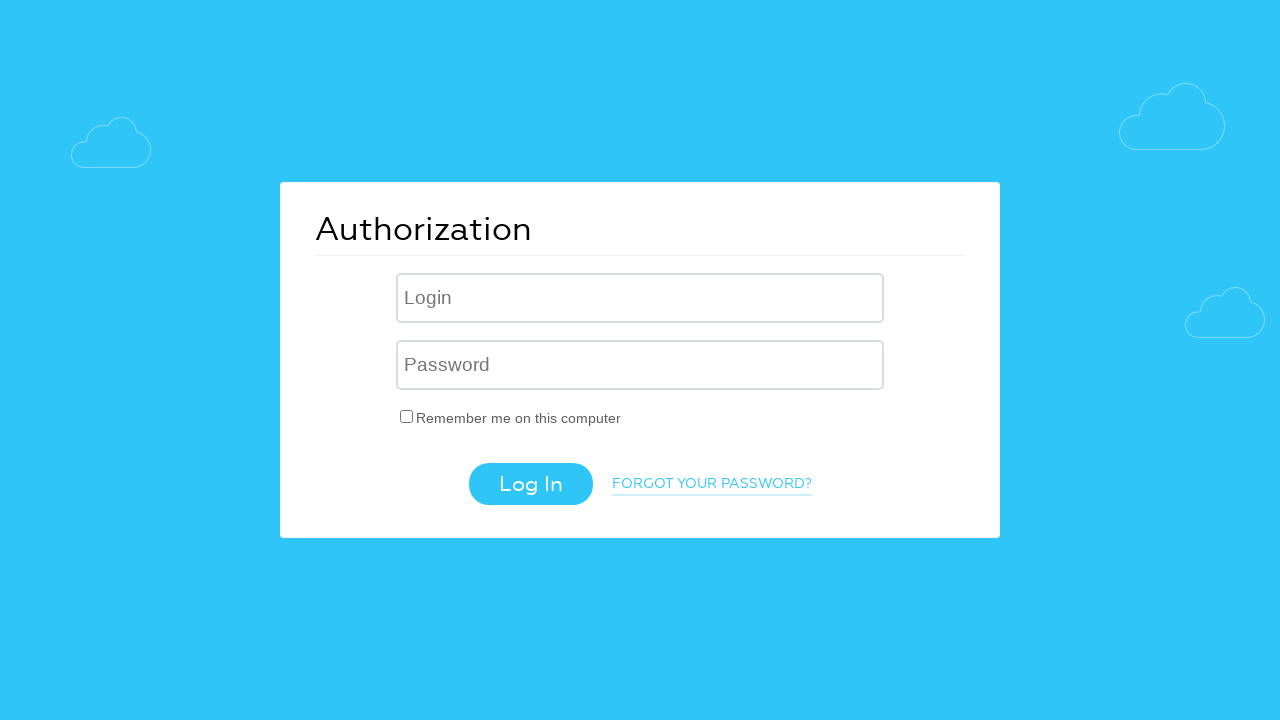

'Forgot Your Password' link is visible on the login page
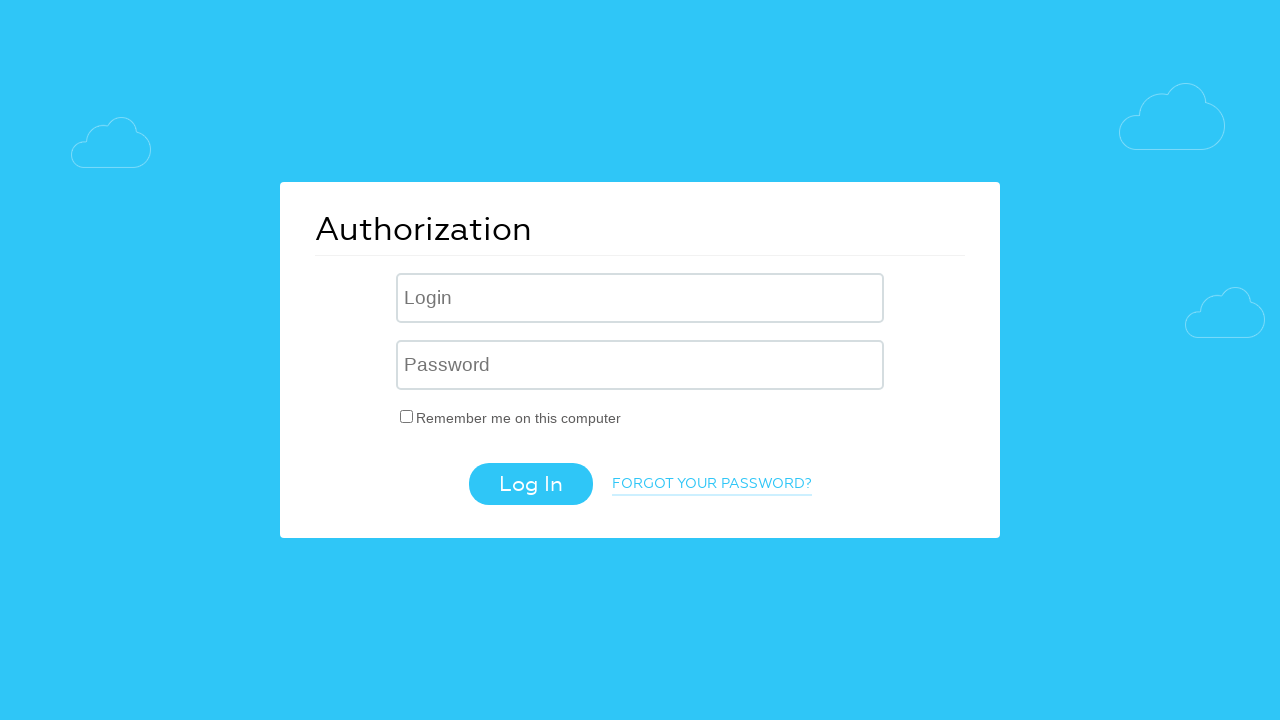

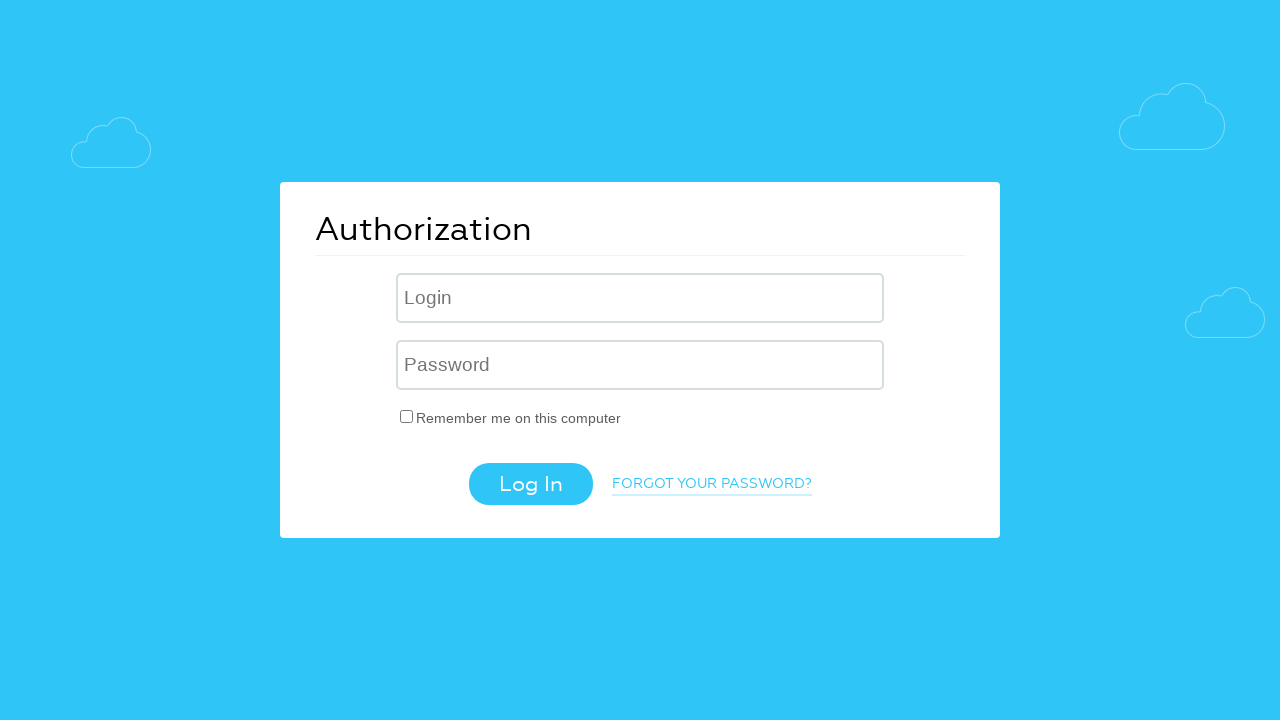